Tests a form submission by filling in first name, last name, and email fields, then clicking the submit button on a Heroku-hosted form.

Starting URL: http://secure-retreat-92358.herokuapp.com/

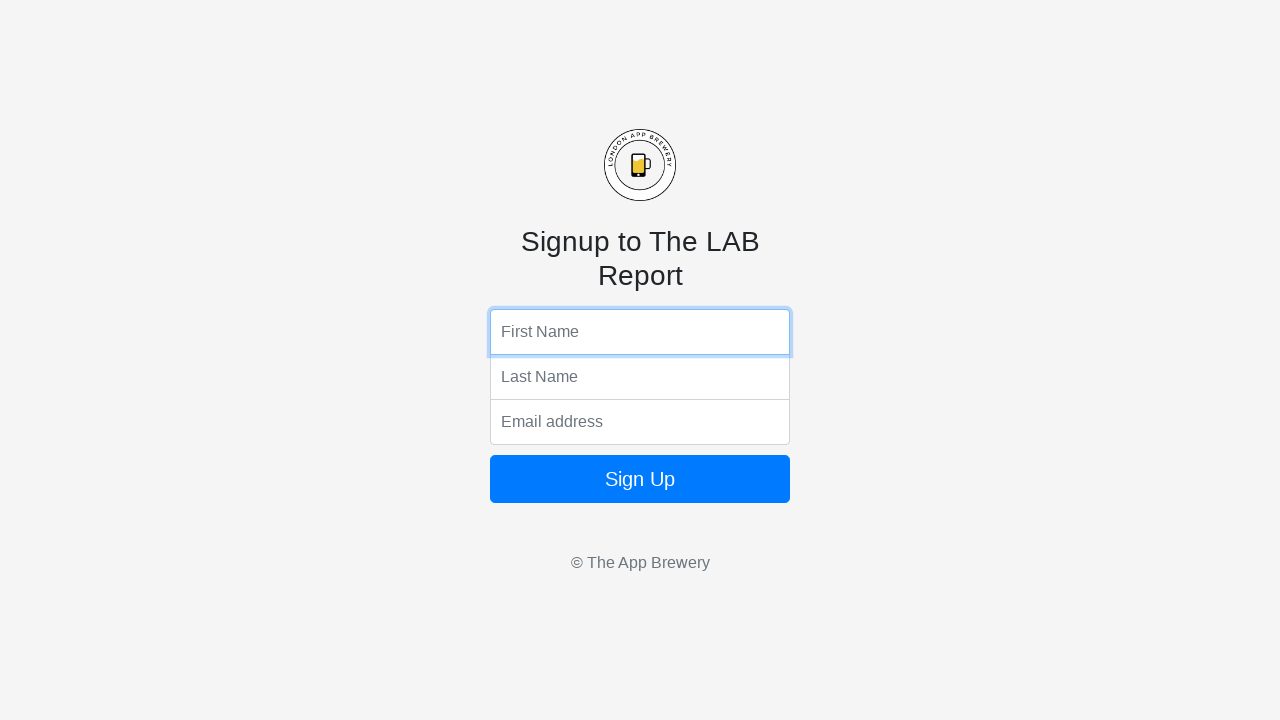

Filled first name field with 'Shankar' on xpath=/html/body/form/input[1]
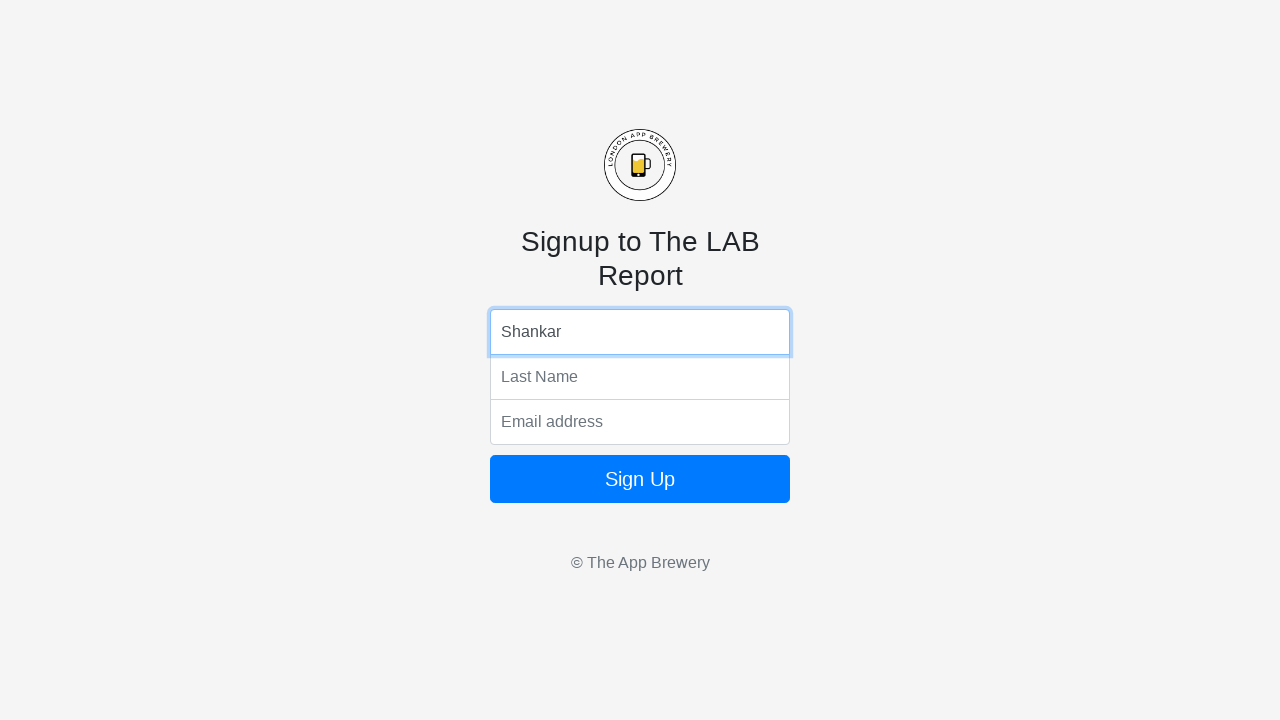

Filled last name field with 'Narayan' on xpath=/html/body/form/input[2]
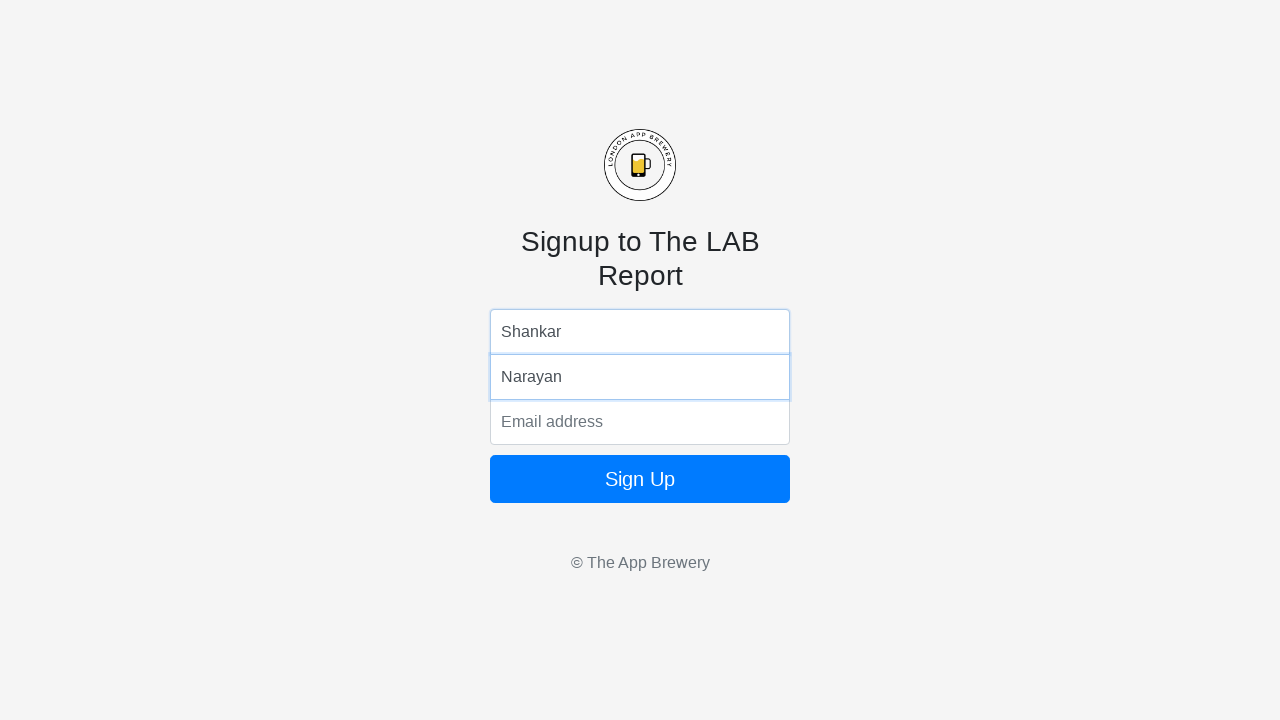

Filled email field with '123@gmail.com' on xpath=/html/body/form/input[3]
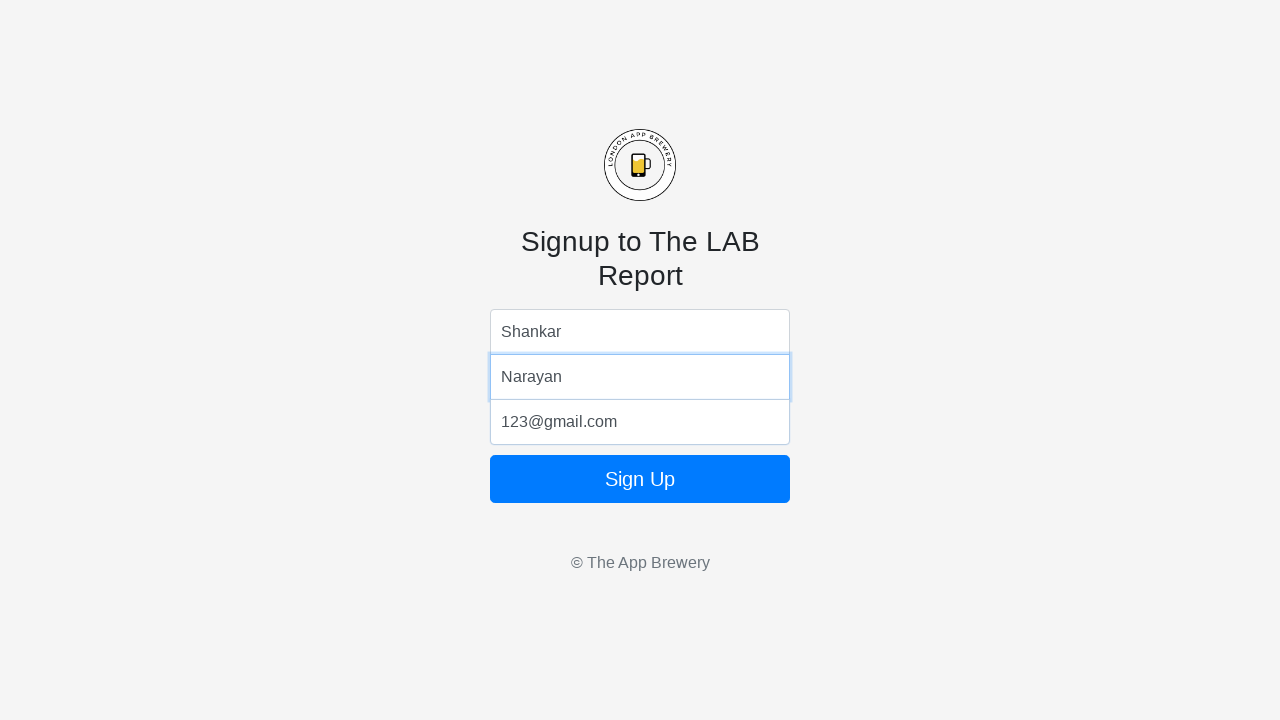

Clicked submit button to submit the form at (640, 479) on xpath=/html/body/form/button
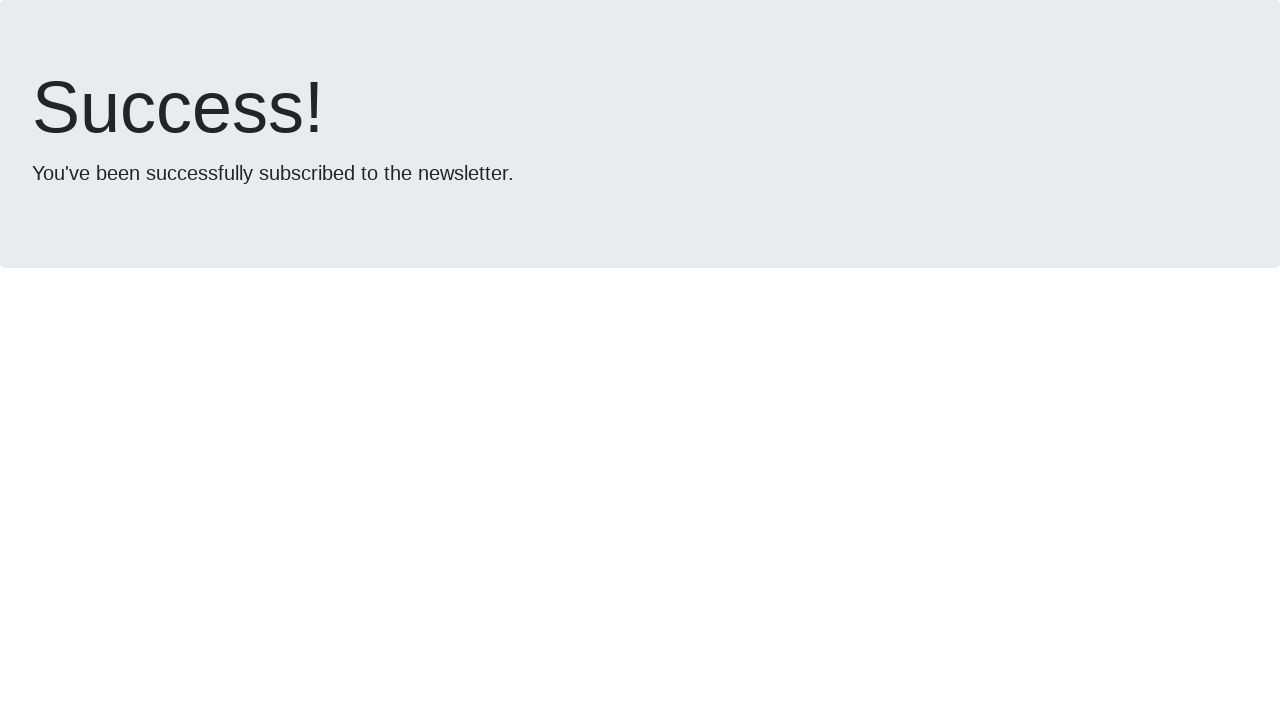

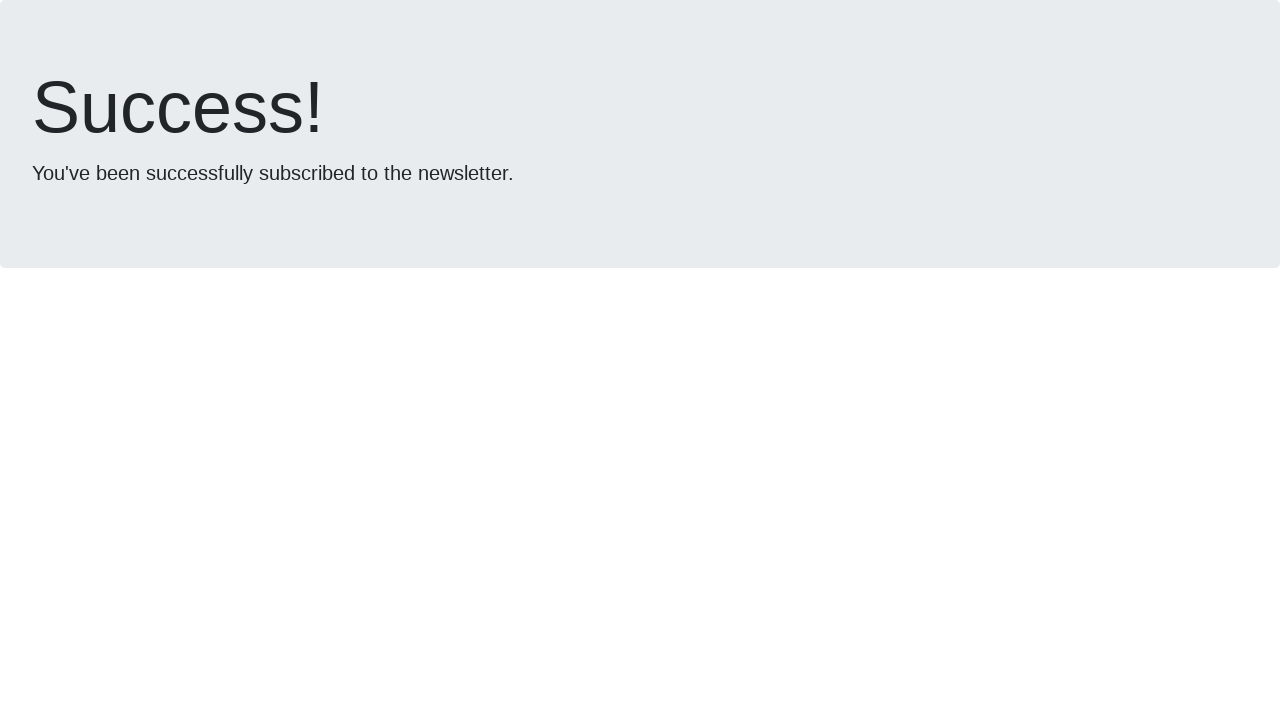